Tests marking individual items as complete by checking their checkboxes

Starting URL: https://demo.playwright.dev/todomvc

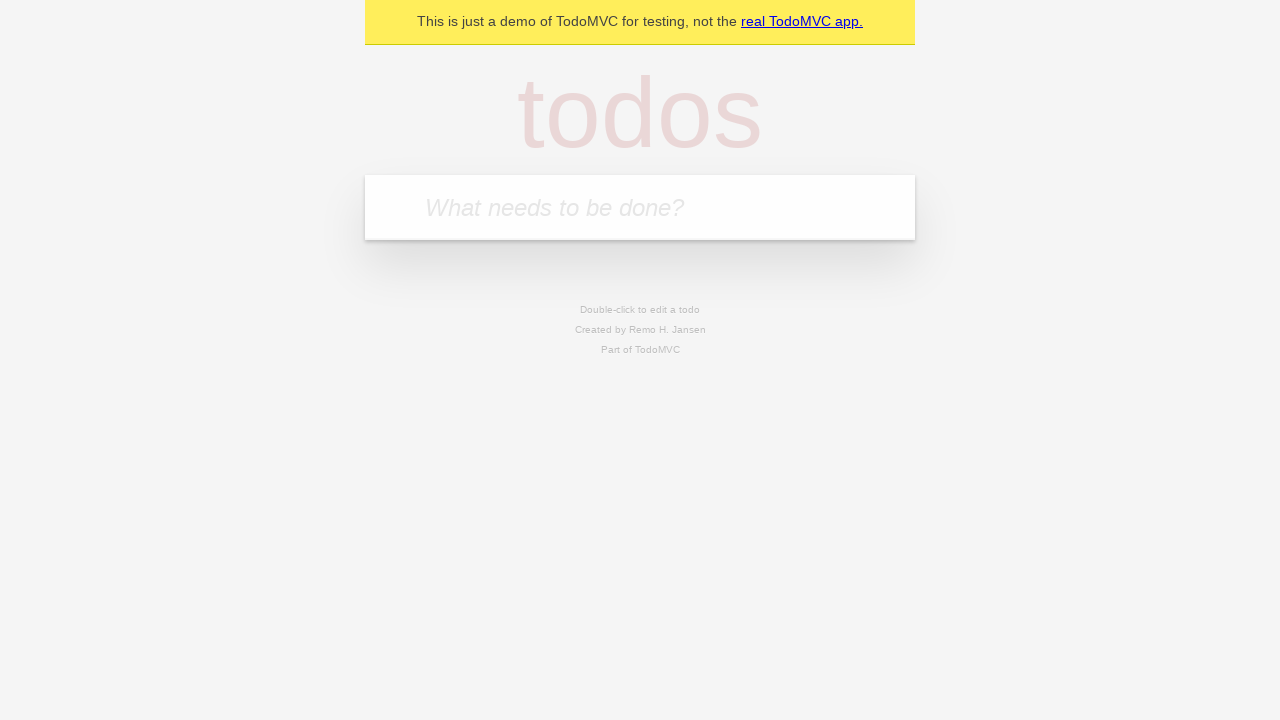

Located the 'What needs to be done?' input field
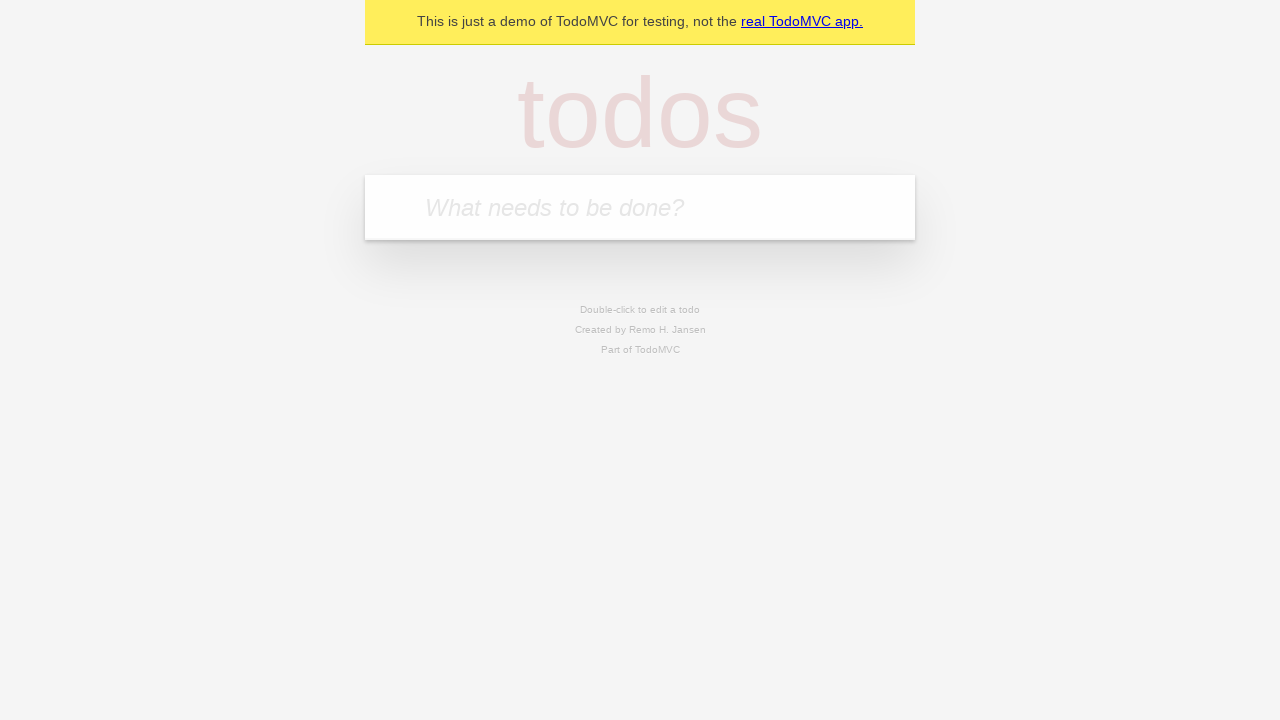

Filled input with 'buy some cheese' on internal:attr=[placeholder="What needs to be done?"i]
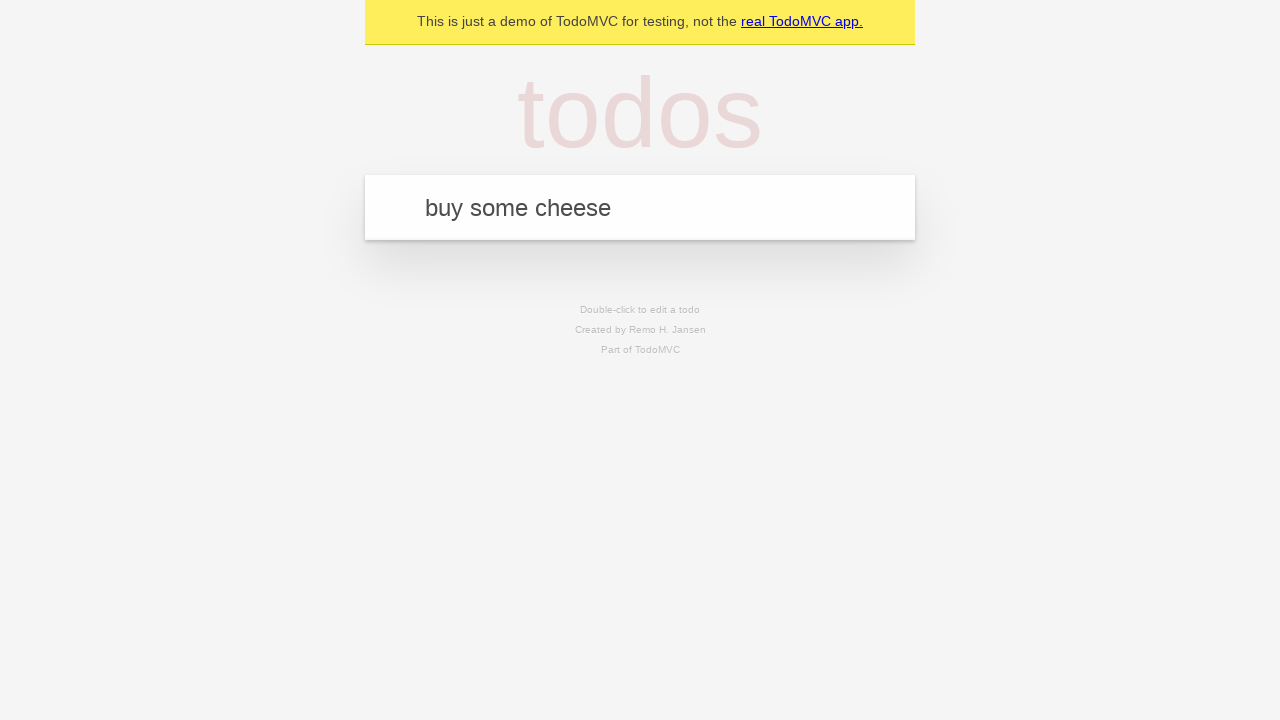

Pressed Enter to create first todo item on internal:attr=[placeholder="What needs to be done?"i]
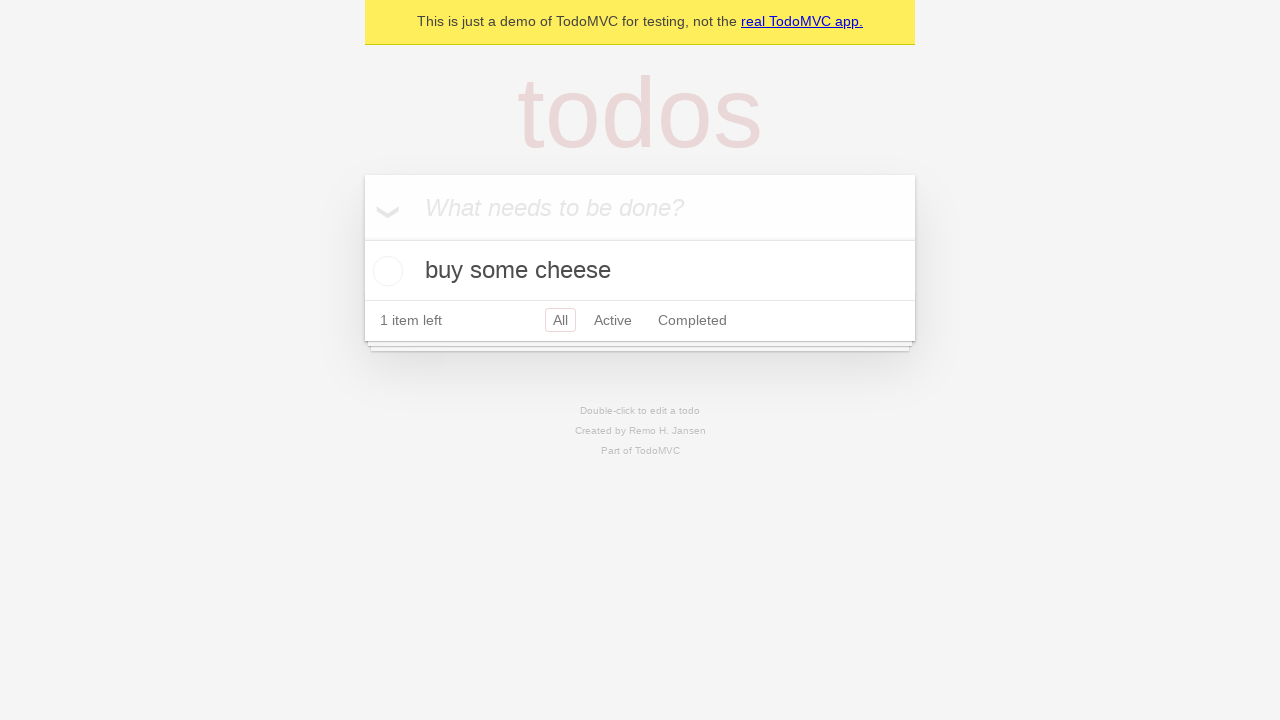

Filled input with 'feed the cat' on internal:attr=[placeholder="What needs to be done?"i]
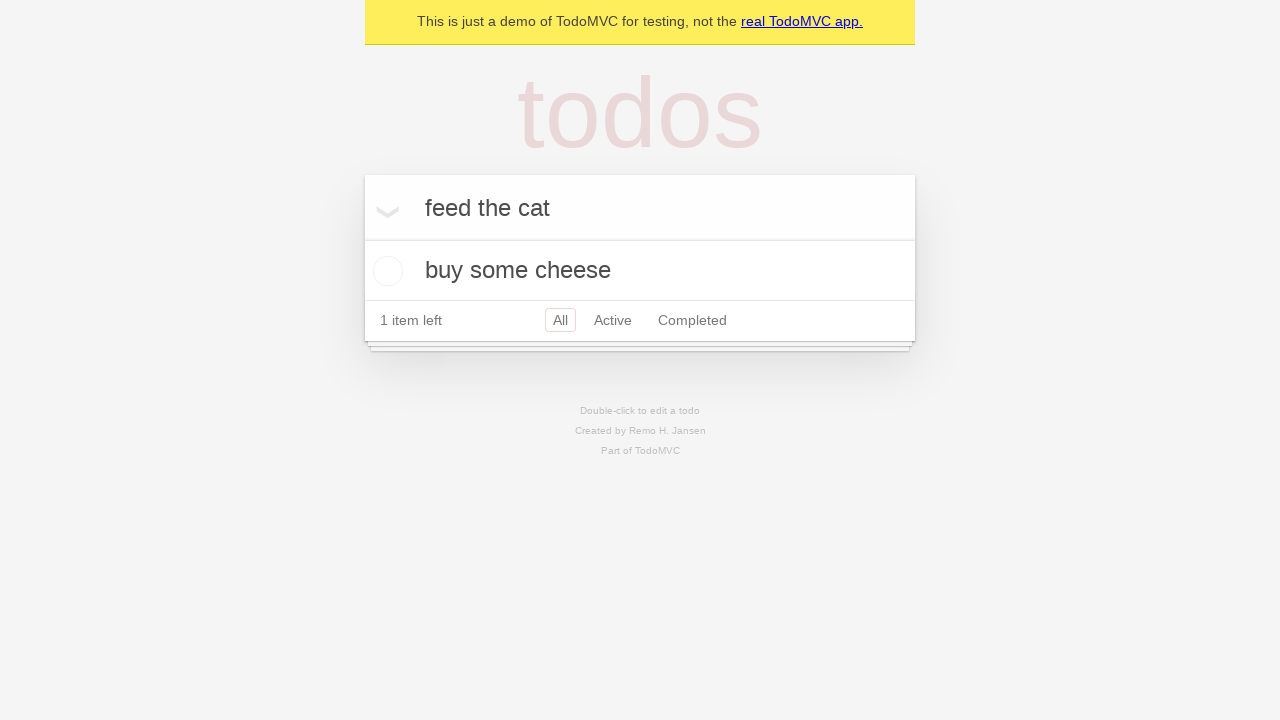

Pressed Enter to create second todo item on internal:attr=[placeholder="What needs to be done?"i]
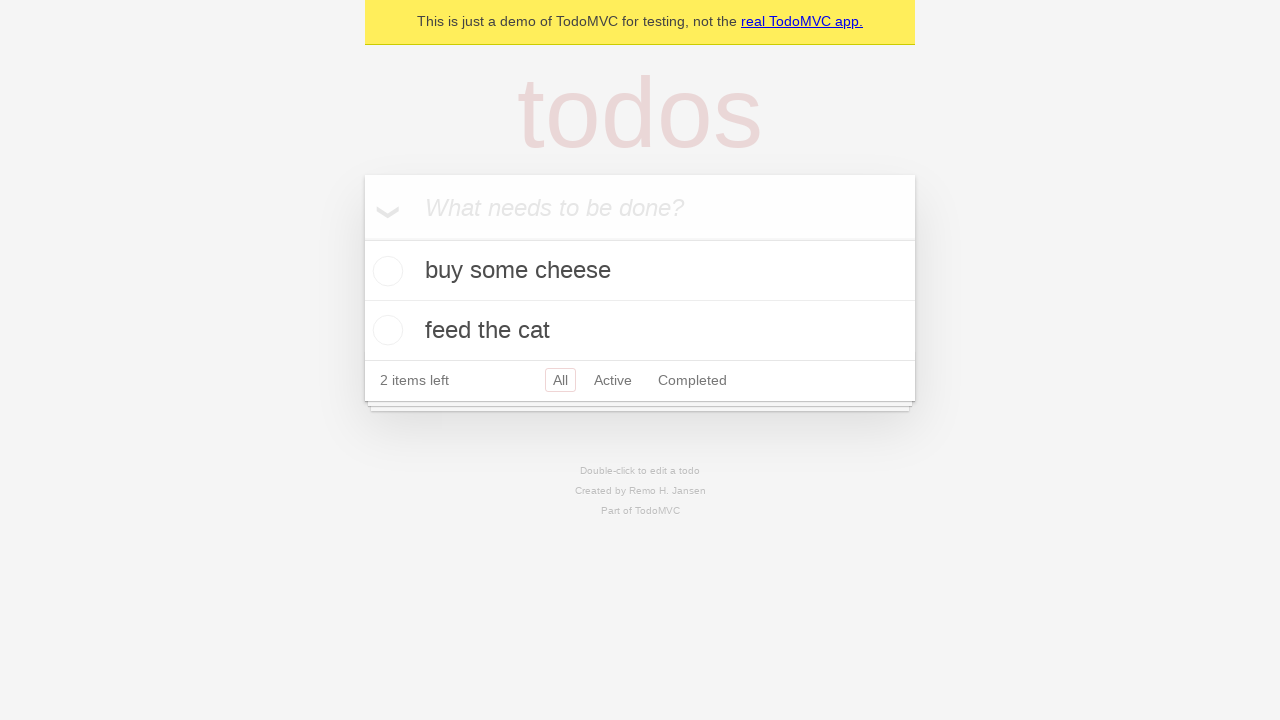

Located the first todo item
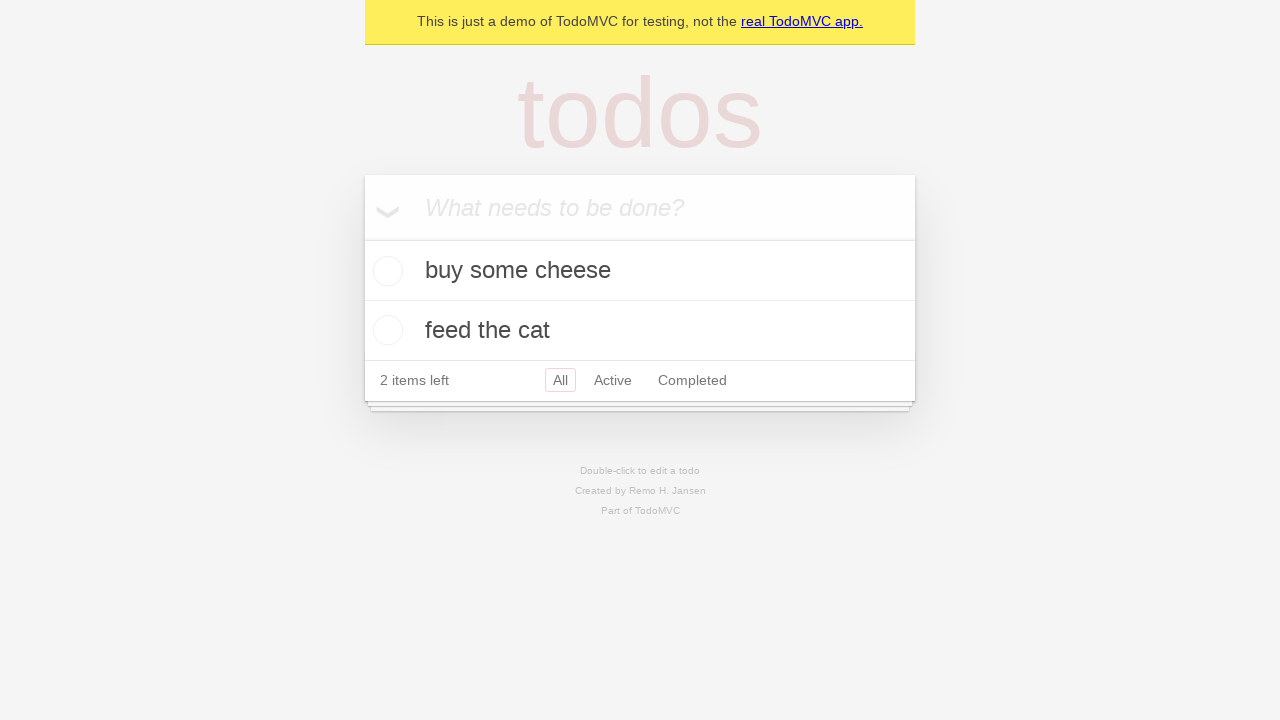

Checked the checkbox for first todo item 'buy some cheese' at (385, 271) on internal:testid=[data-testid="todo-item"s] >> nth=0 >> internal:role=checkbox
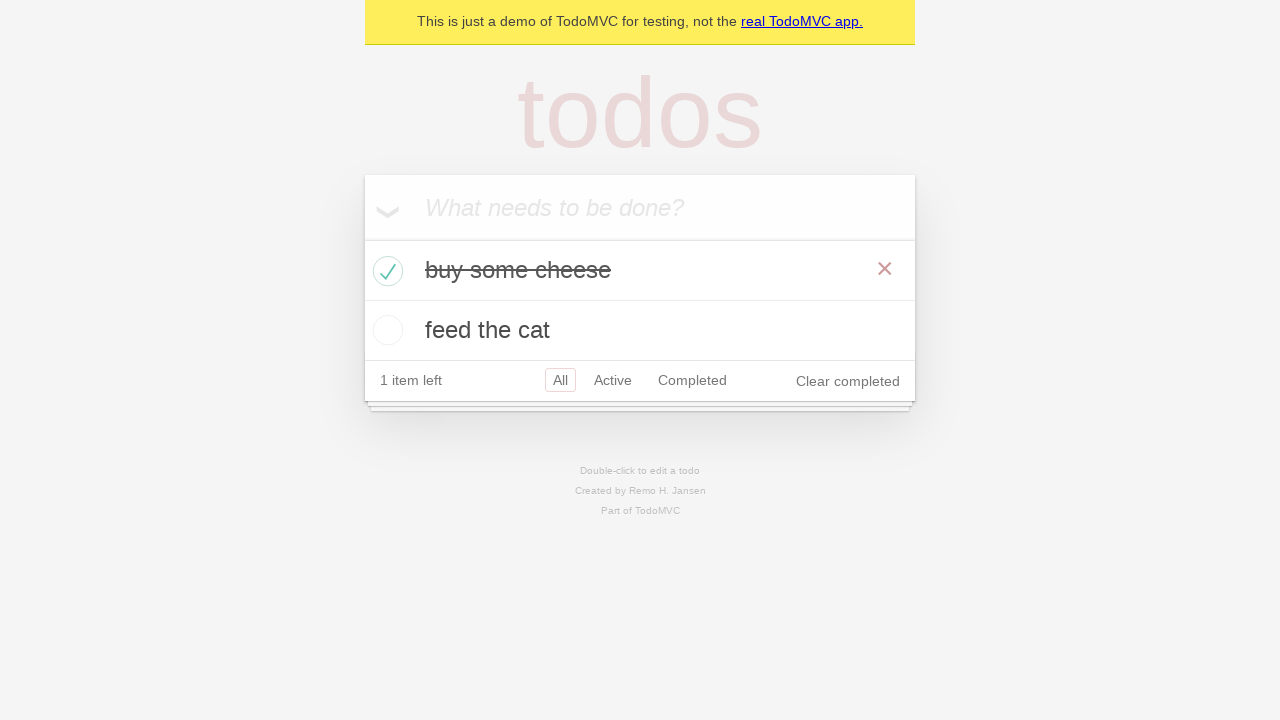

Located the second todo item
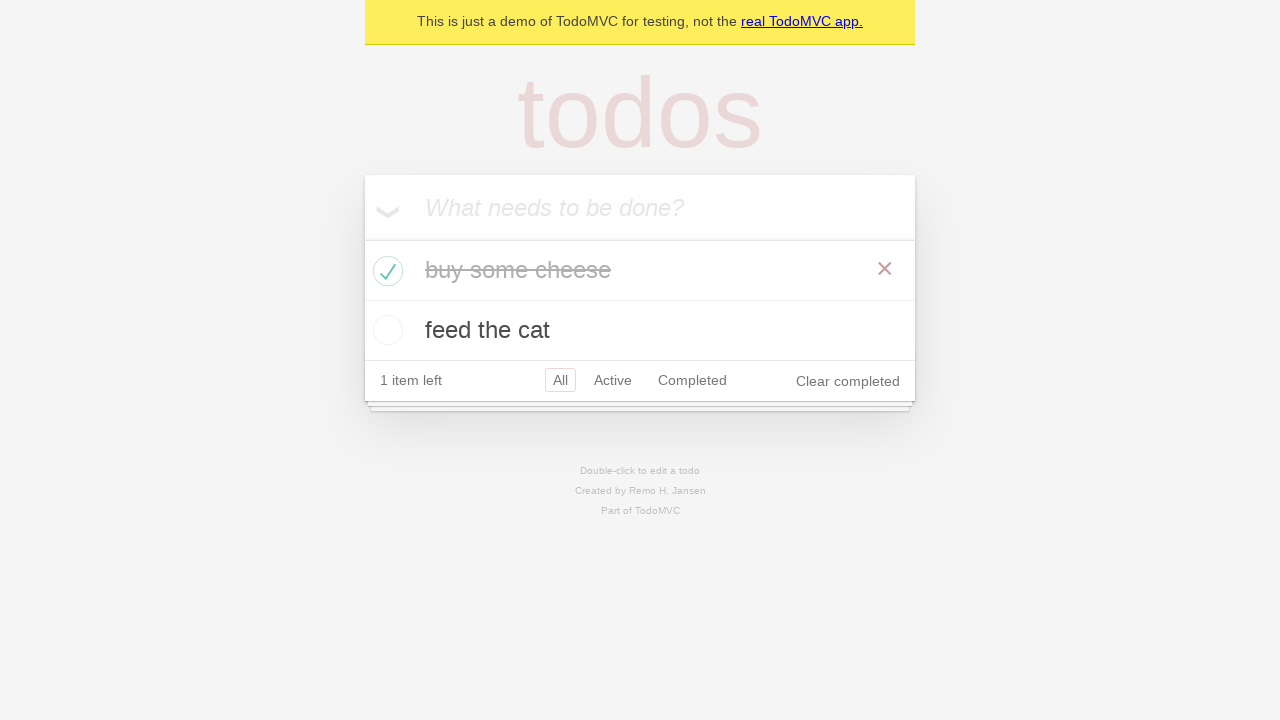

Checked the checkbox for second todo item 'feed the cat' at (385, 330) on internal:testid=[data-testid="todo-item"s] >> nth=1 >> internal:role=checkbox
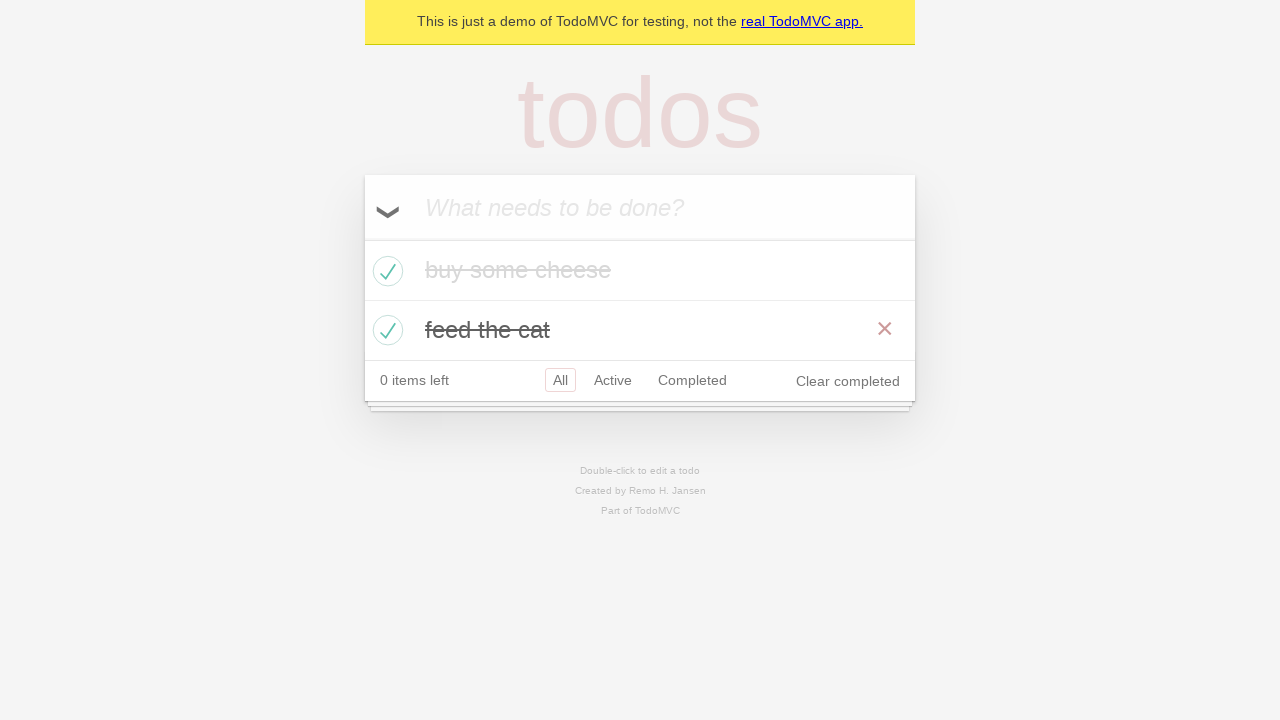

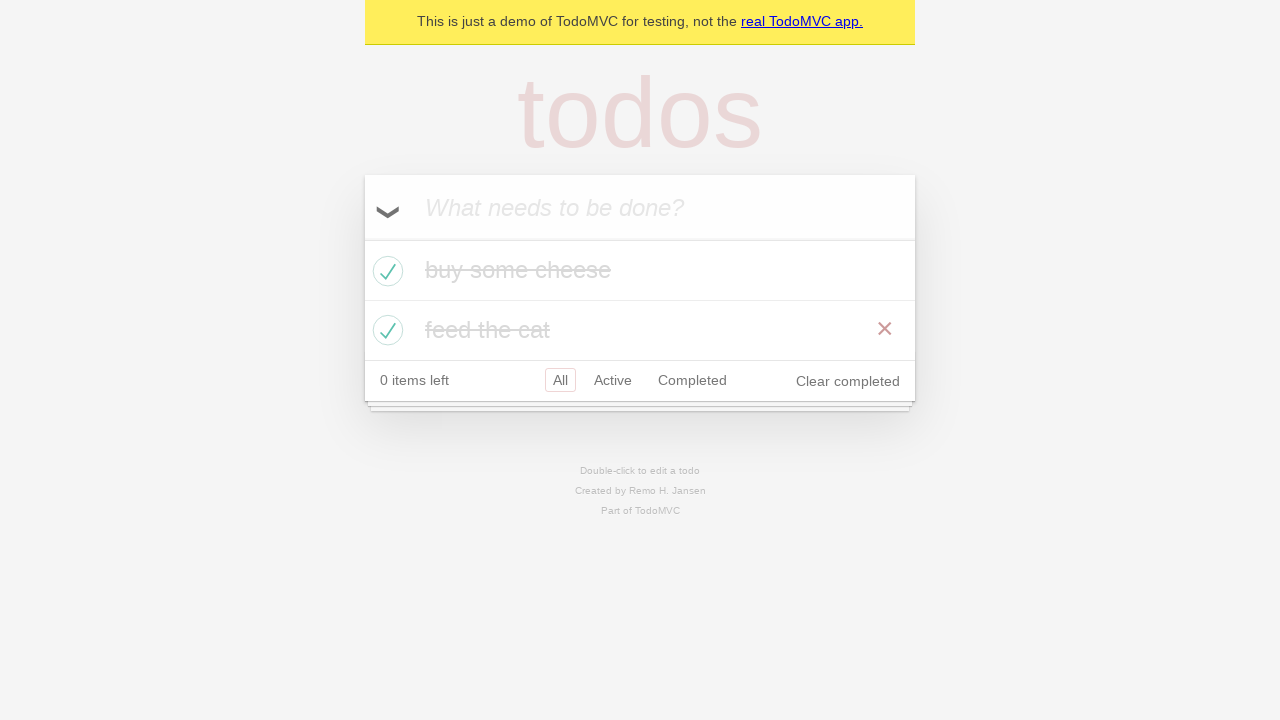